Navigates to Rahul Shetty Academy website and retrieves the page title and current URL for verification

Starting URL: https://rahulshettyacademy.com

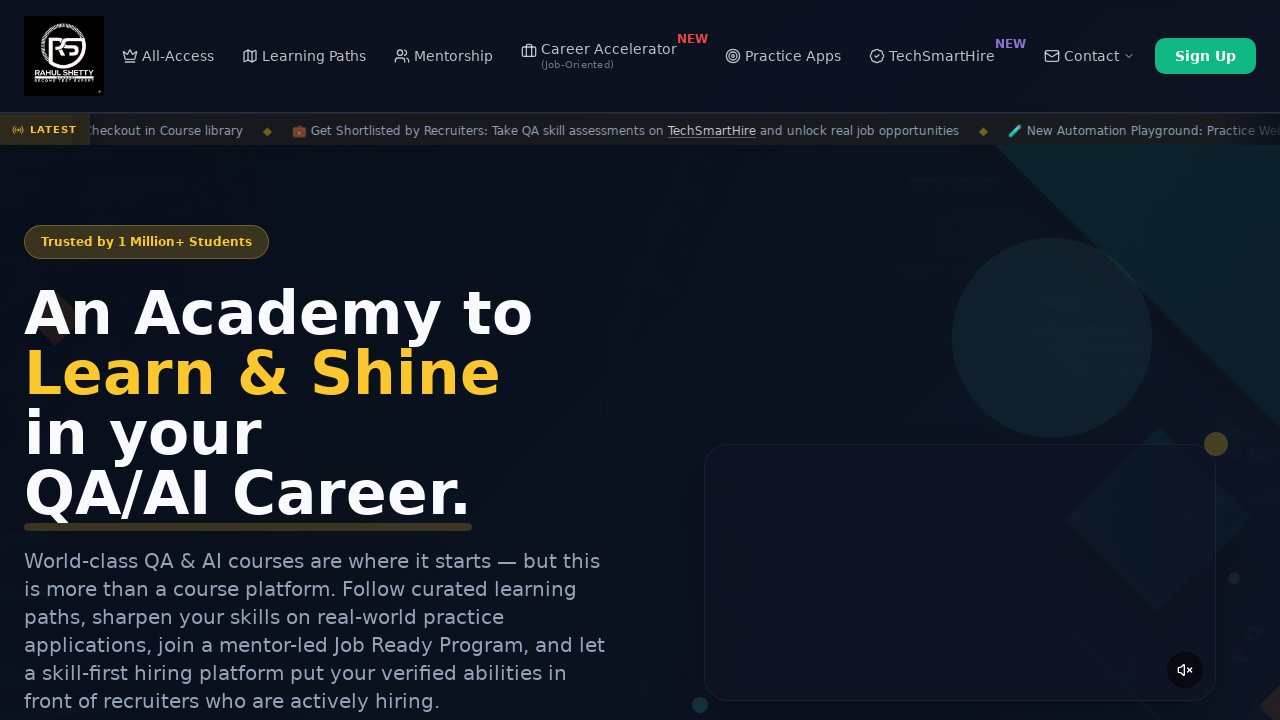

Waited for page to load - DOM content loaded
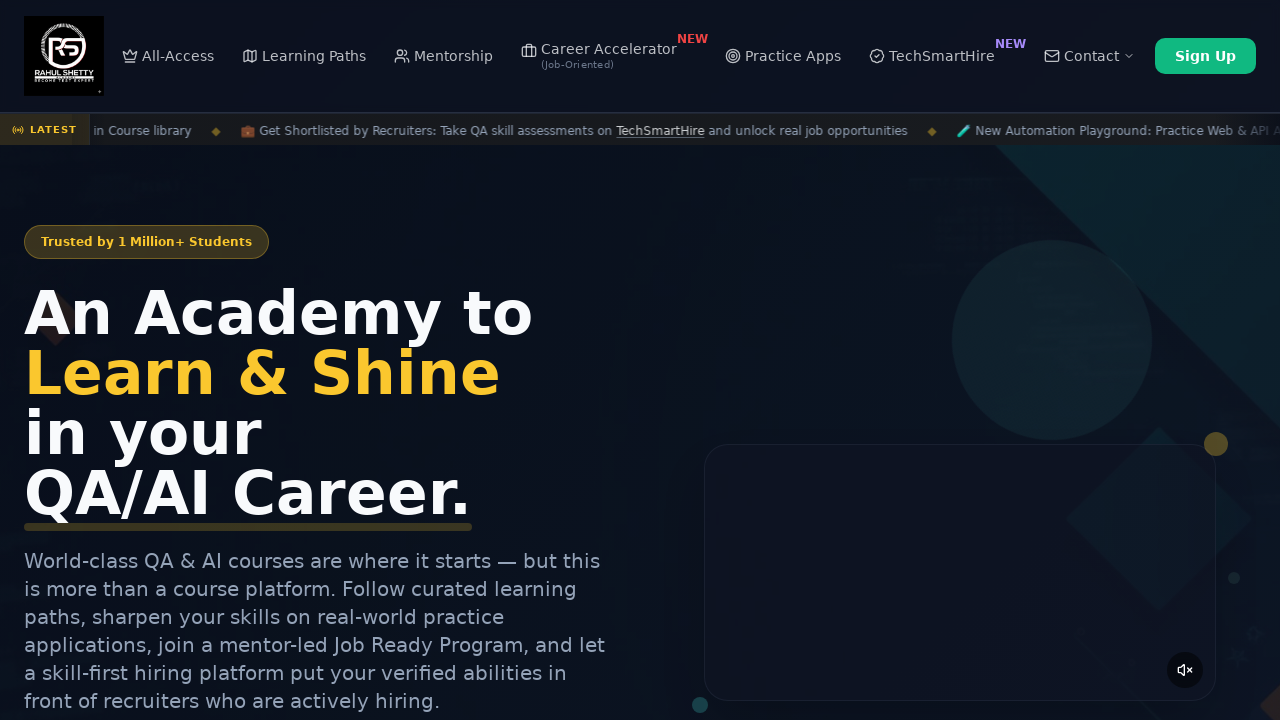

Retrieved page title: Rahul Shetty Academy | QA Automation, Playwright, AI Testing & Online Training
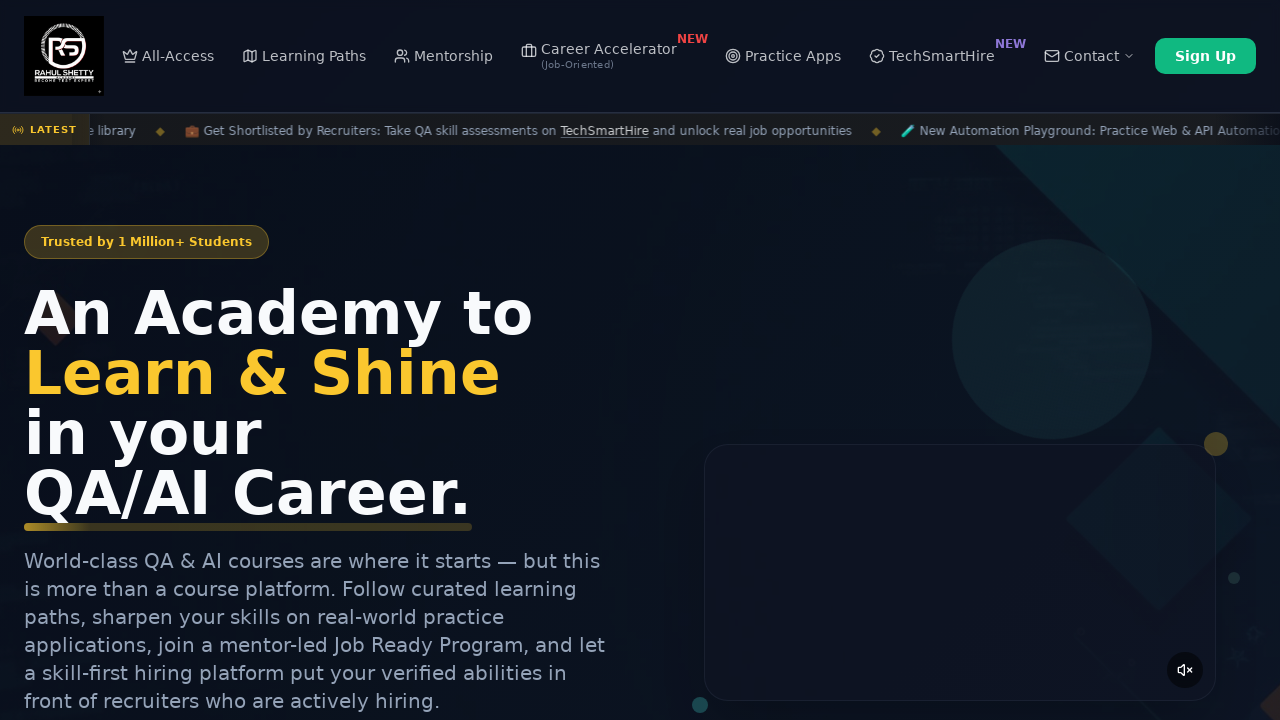

Retrieved current URL: https://rahulshettyacademy.com/
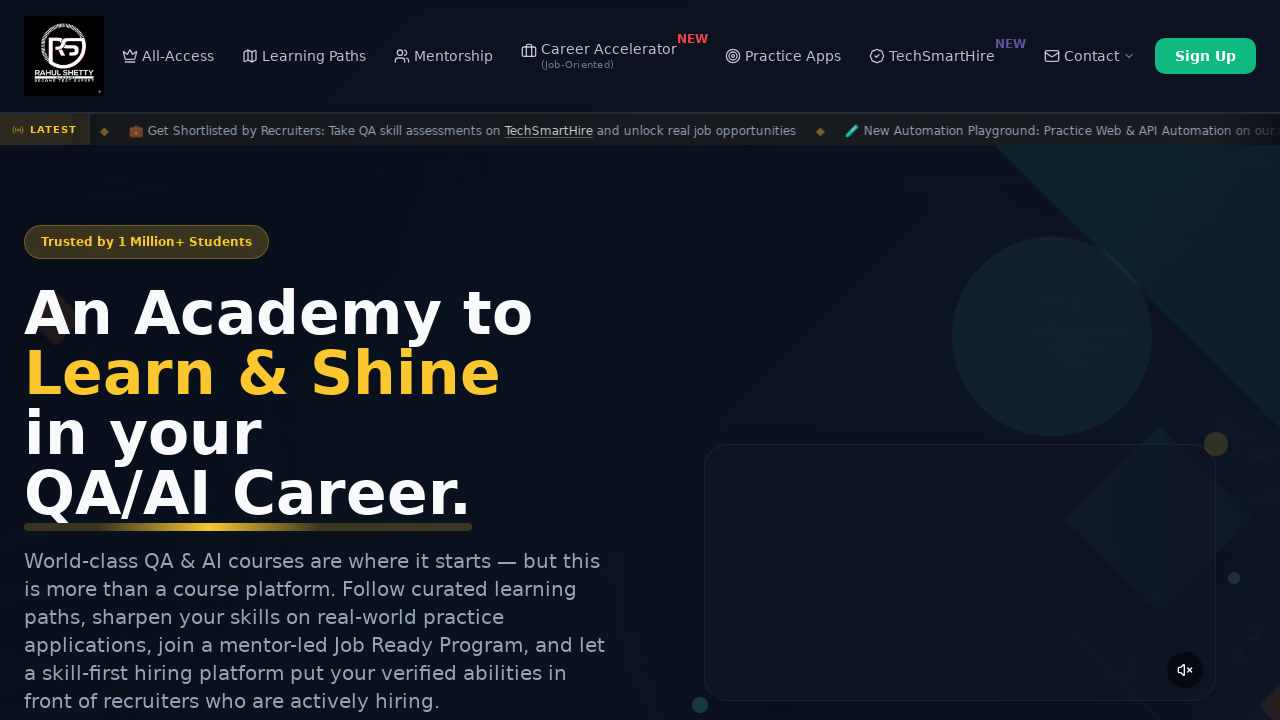

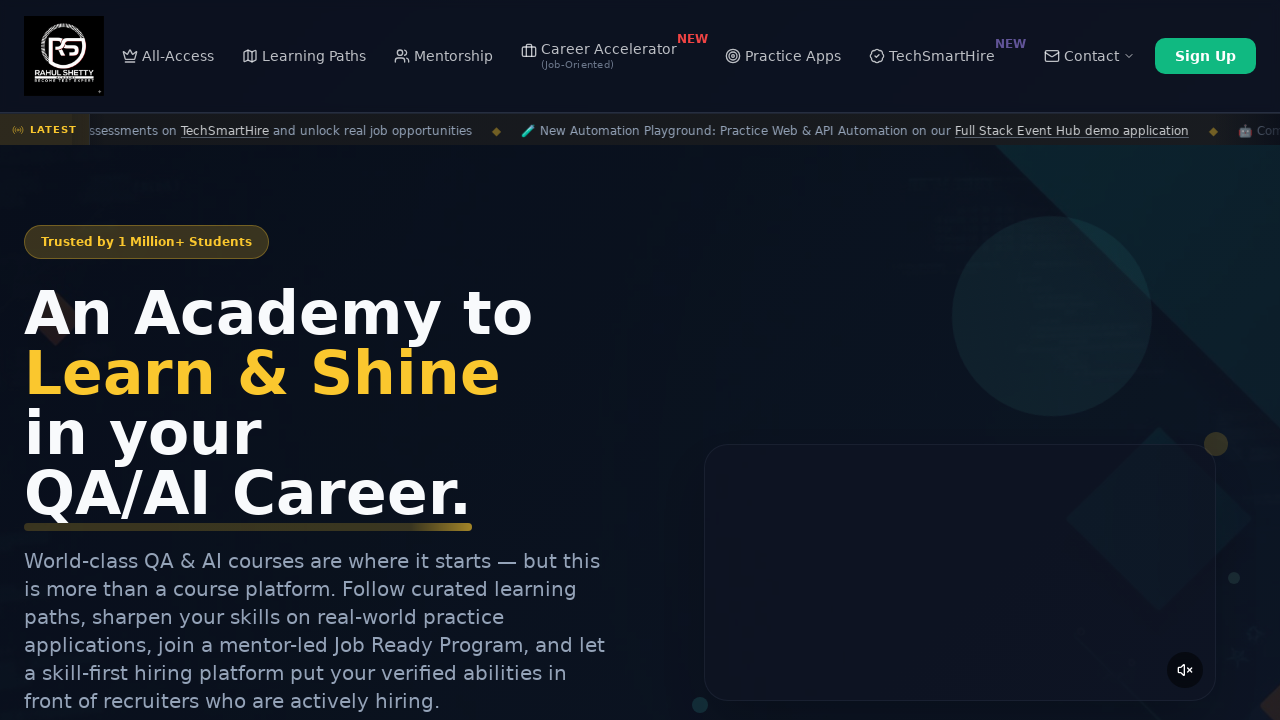